Navigates to Royal Enfield Hunter 350 motorcycle page and waits for it to load

Starting URL: https://www.royalenfield.com/in/en/motorcycles/hunter-350/

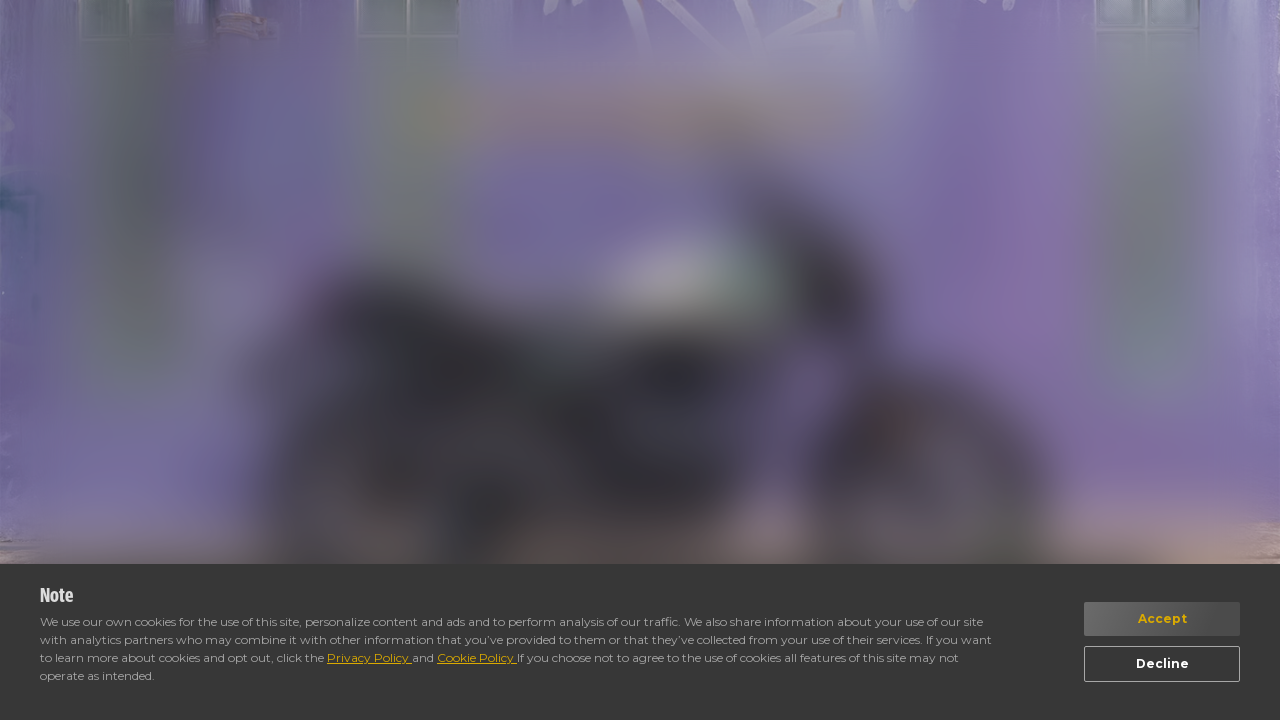

Waited 5 seconds for Royal Enfield Hunter 350 page to fully load
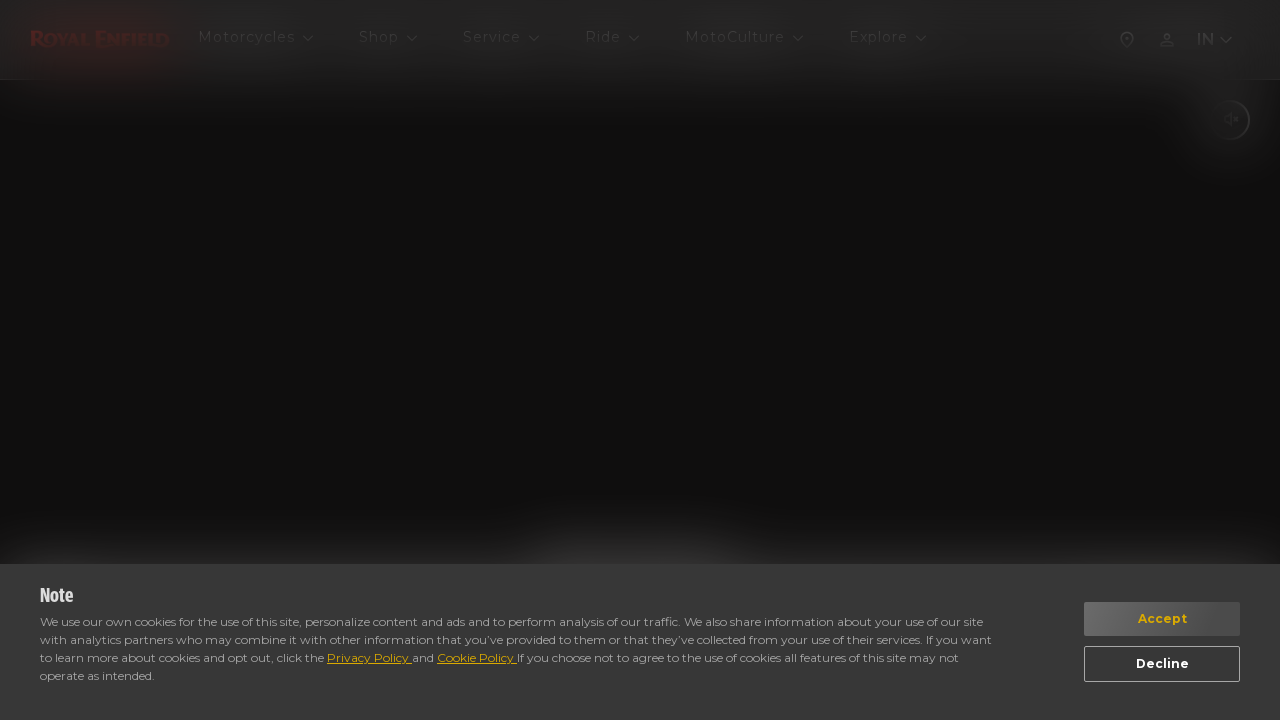

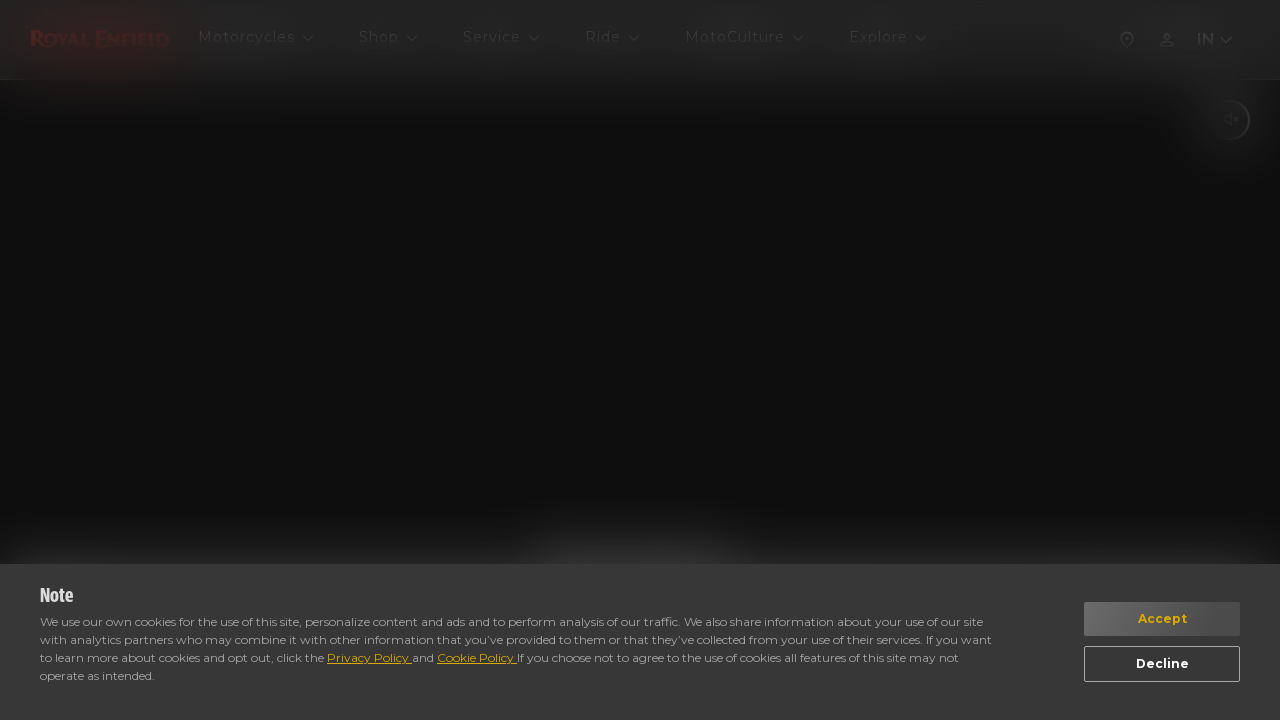